Tests CSS selectors on DemoQA website by navigating through Elements section, clicking on Radio Button option, selecting the Impressive radio button, then navigating to Buttons and clicking the double-click button.

Starting URL: https://demoqa.com/

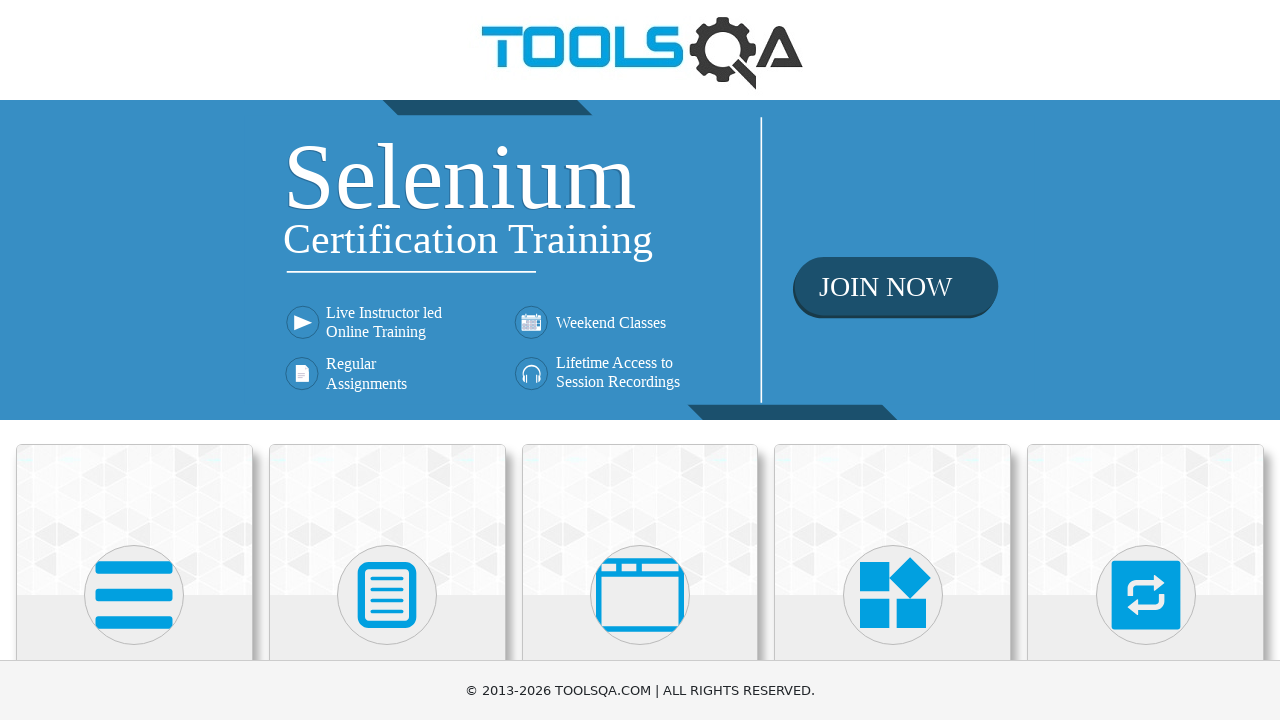

Waited for footer element to load on DemoQA homepage
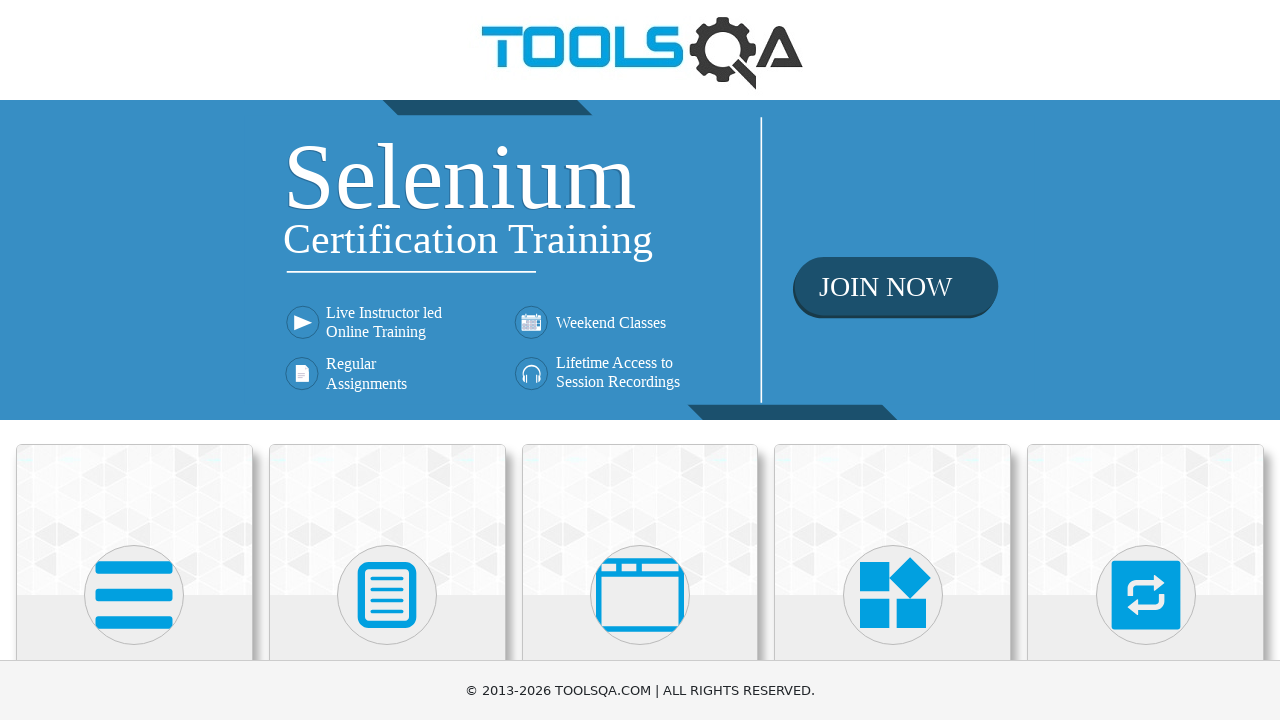

Clicked on Elements card to navigate to Elements section at (134, 520) on div[class='card-up']
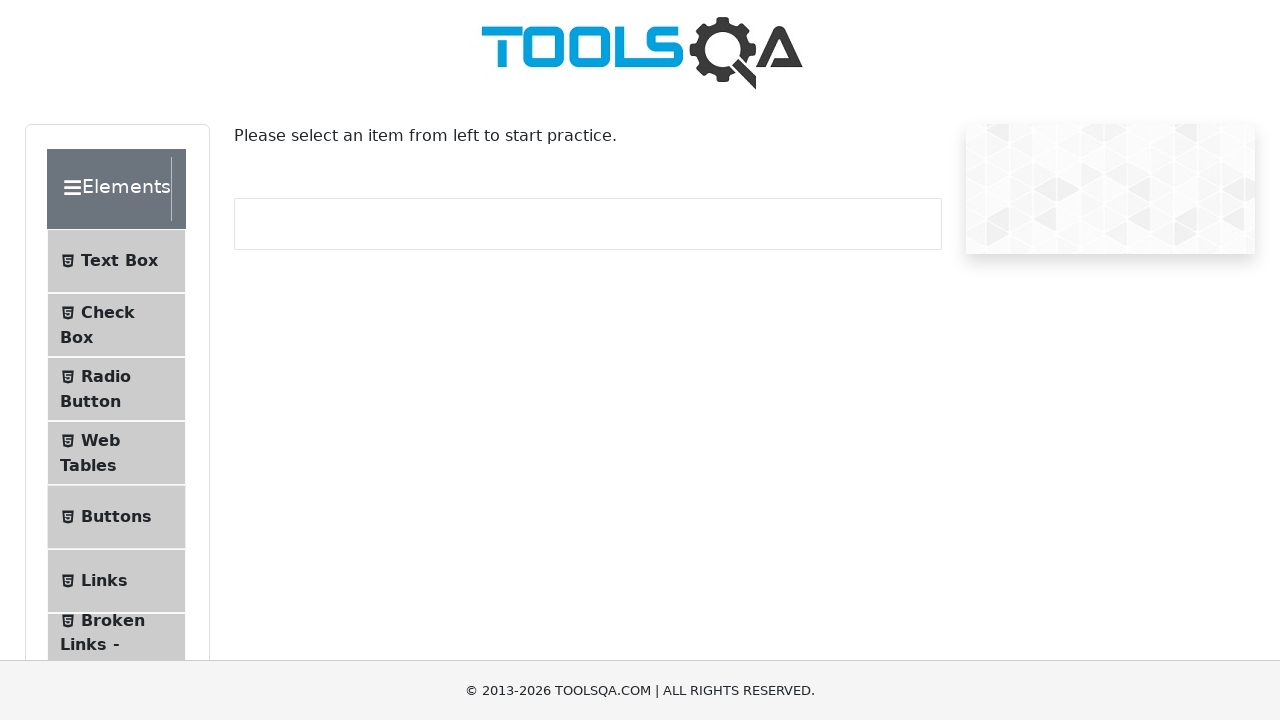

Clicked on Radio Button option in Elements menu at (116, 389) on [id='item-2']
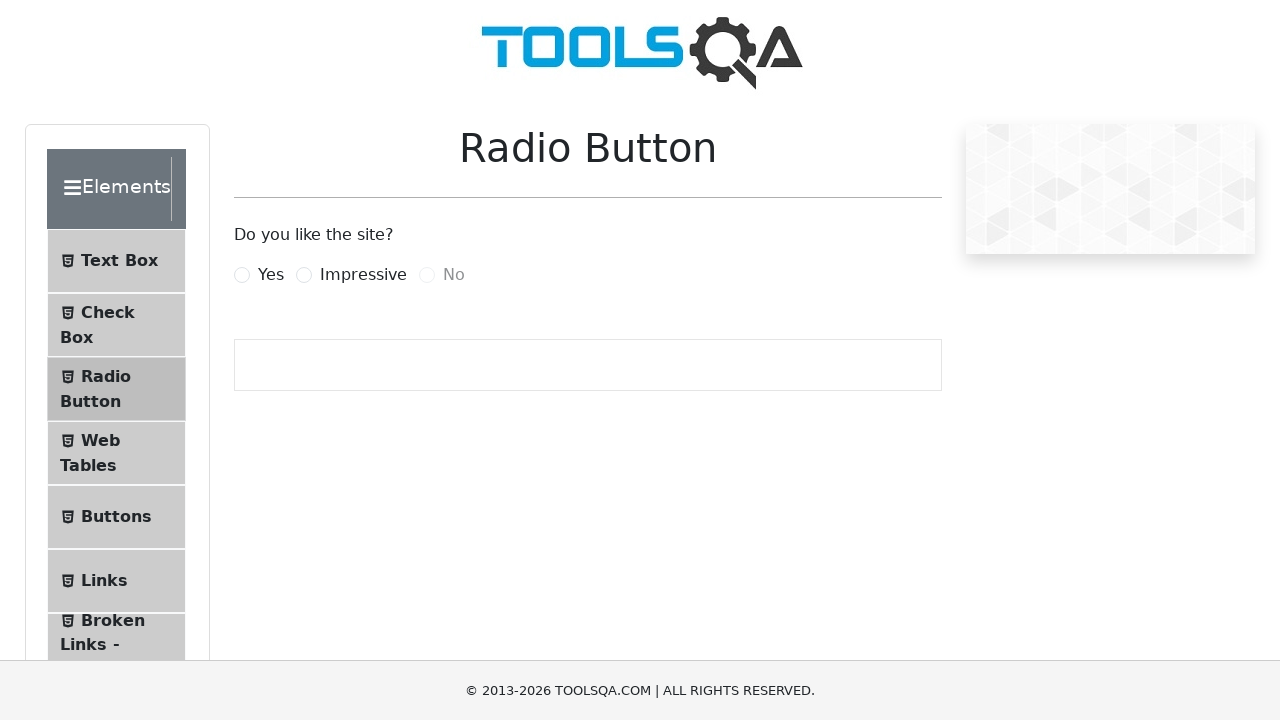

Selected the Impressive radio button at (363, 275) on label[for='impressiveRadio']
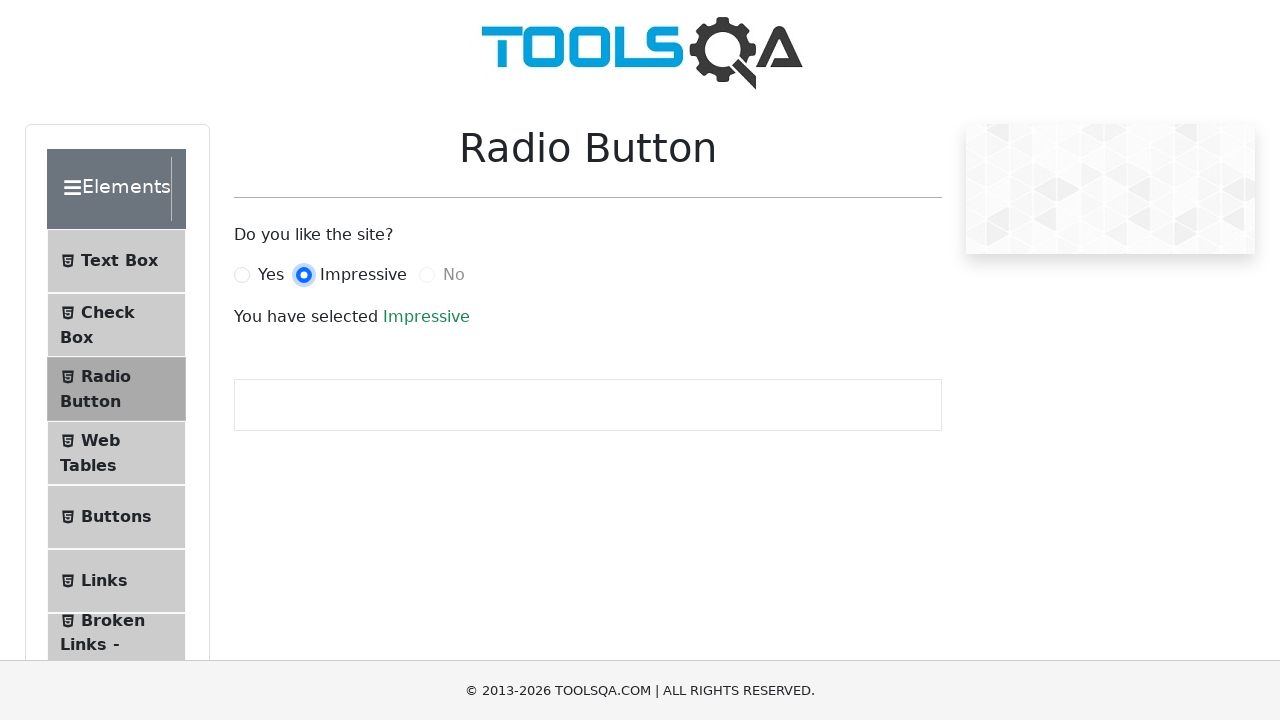

Navigated to Buttons section from Elements menu at (116, 517) on li:nth-child(5)
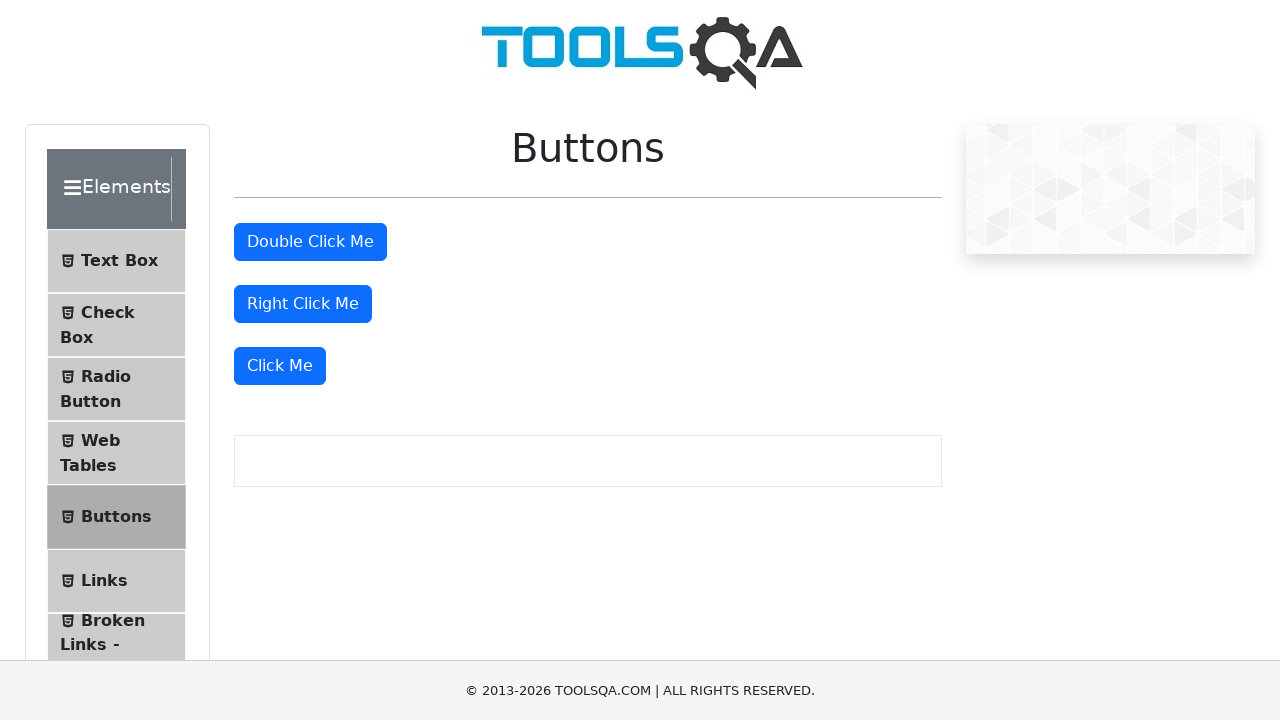

Clicked the double-click button at (310, 242) on #doubleClickBtn
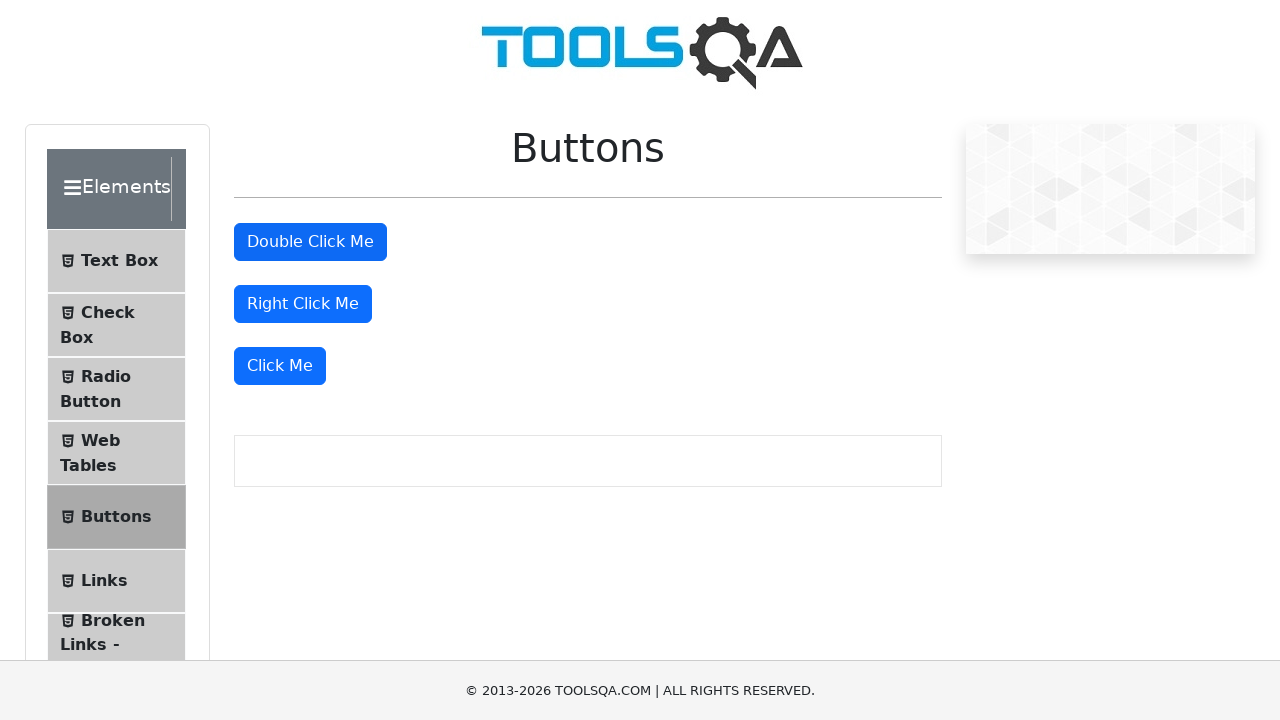

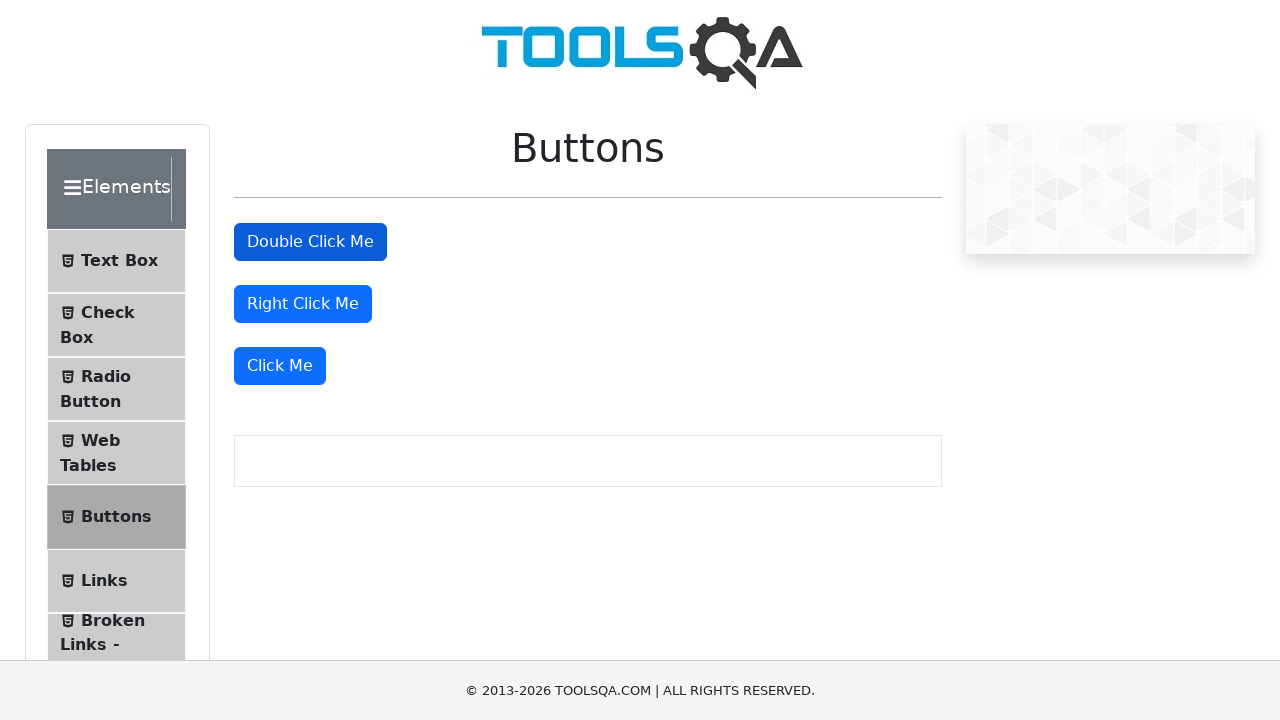